Opens the VTiger CRM demo page. This is a minimal test that only navigates to the page without performing any further actions.

Starting URL: https://demo.vtiger.com/vtigercrm/index.php

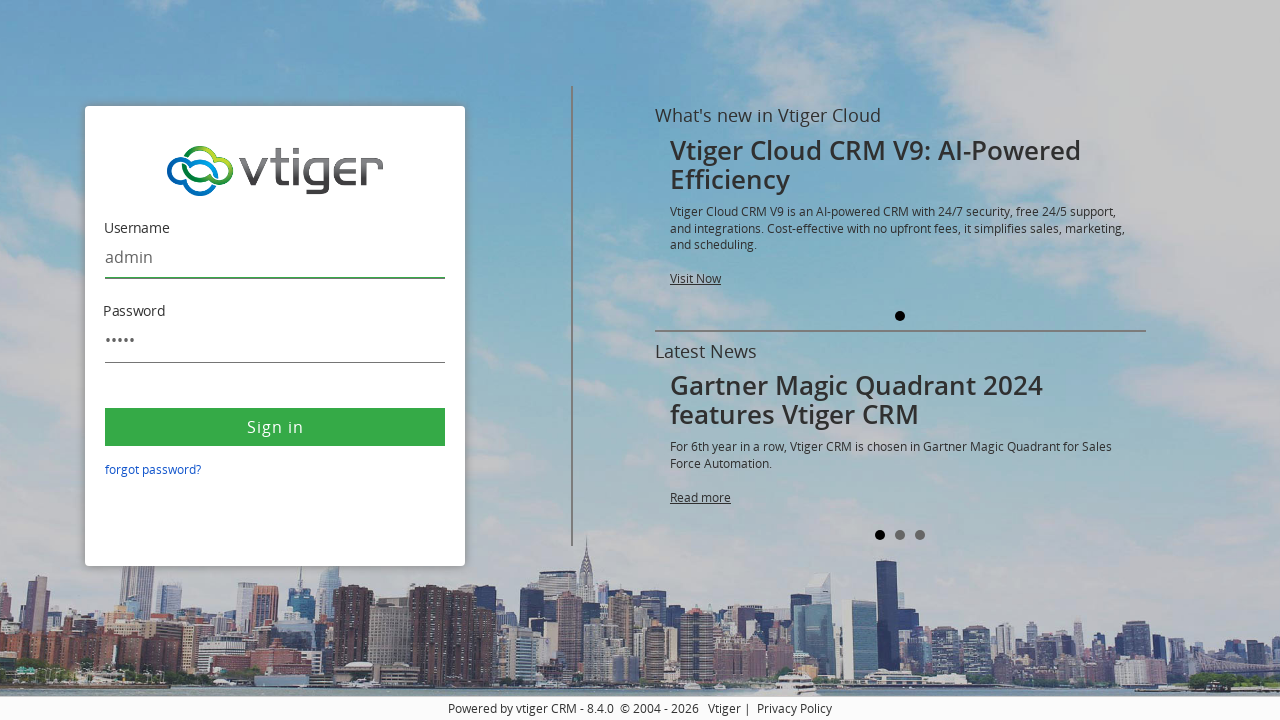

VTiger CRM demo page loaded and DOM content ready
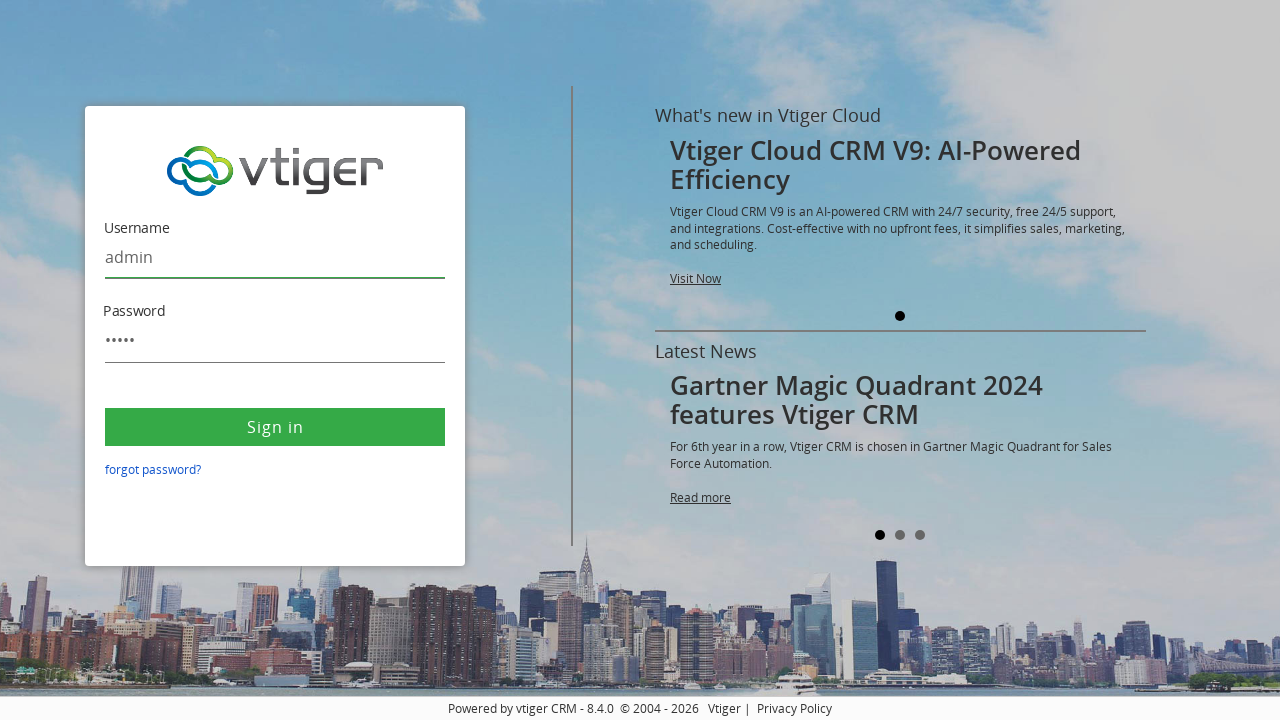

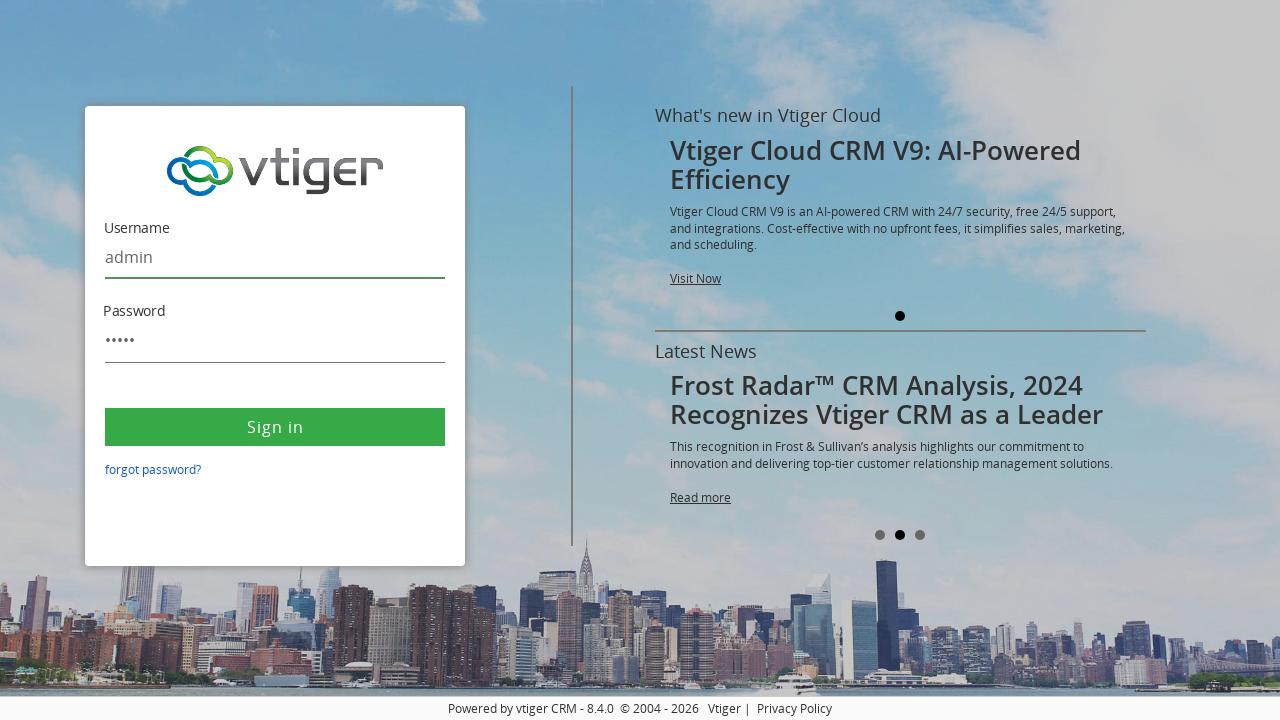